Tests dropdown selection functionality by selecting currency values from a dropdown and incrementing adult passenger count by clicking the increment button multiple times.

Starting URL: https://rahulshettyacademy.com/dropdownsPractise/

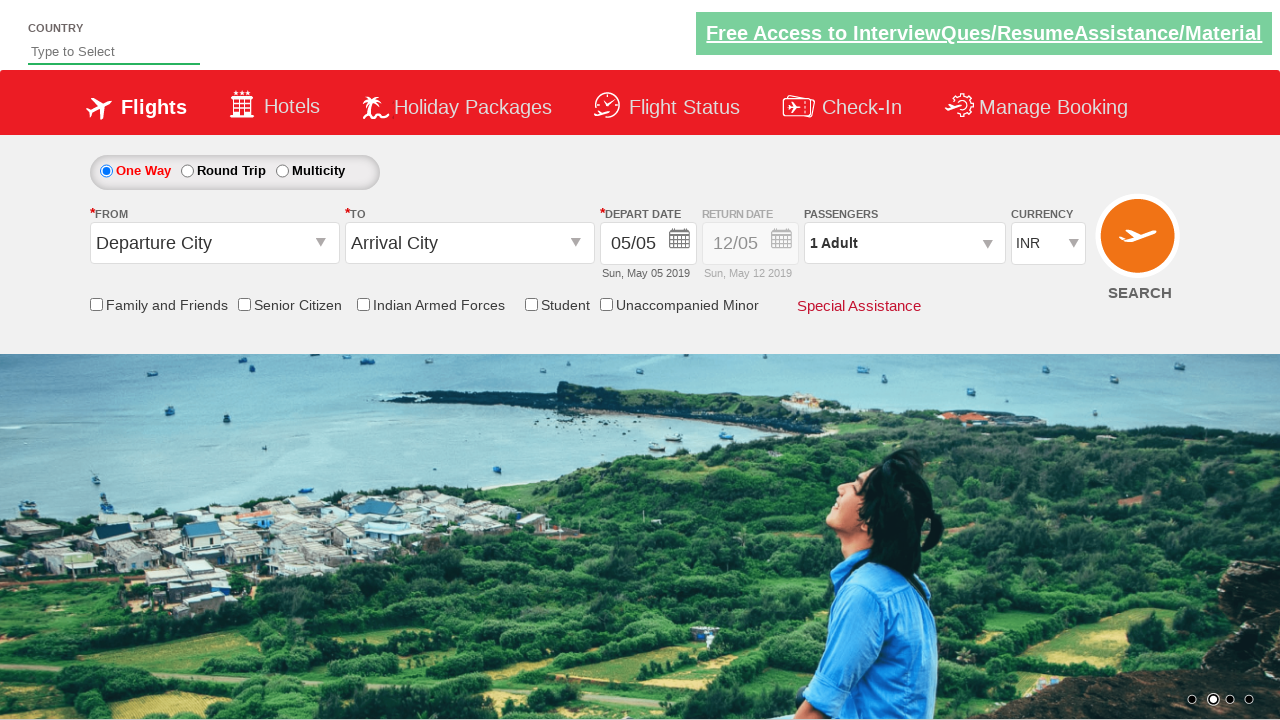

Selected first currency option from dropdown by index on select#ctl00_mainContent_DropDownListCurrency
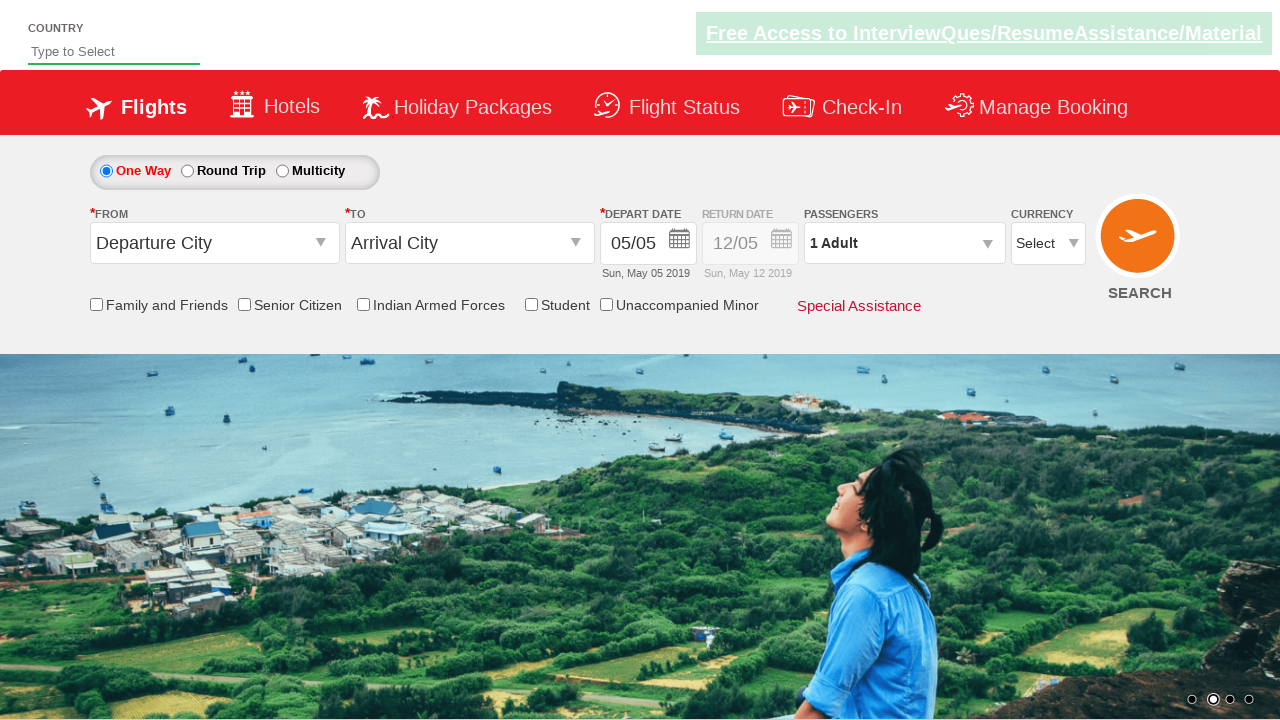

Selected INR currency from dropdown by value on select#ctl00_mainContent_DropDownListCurrency
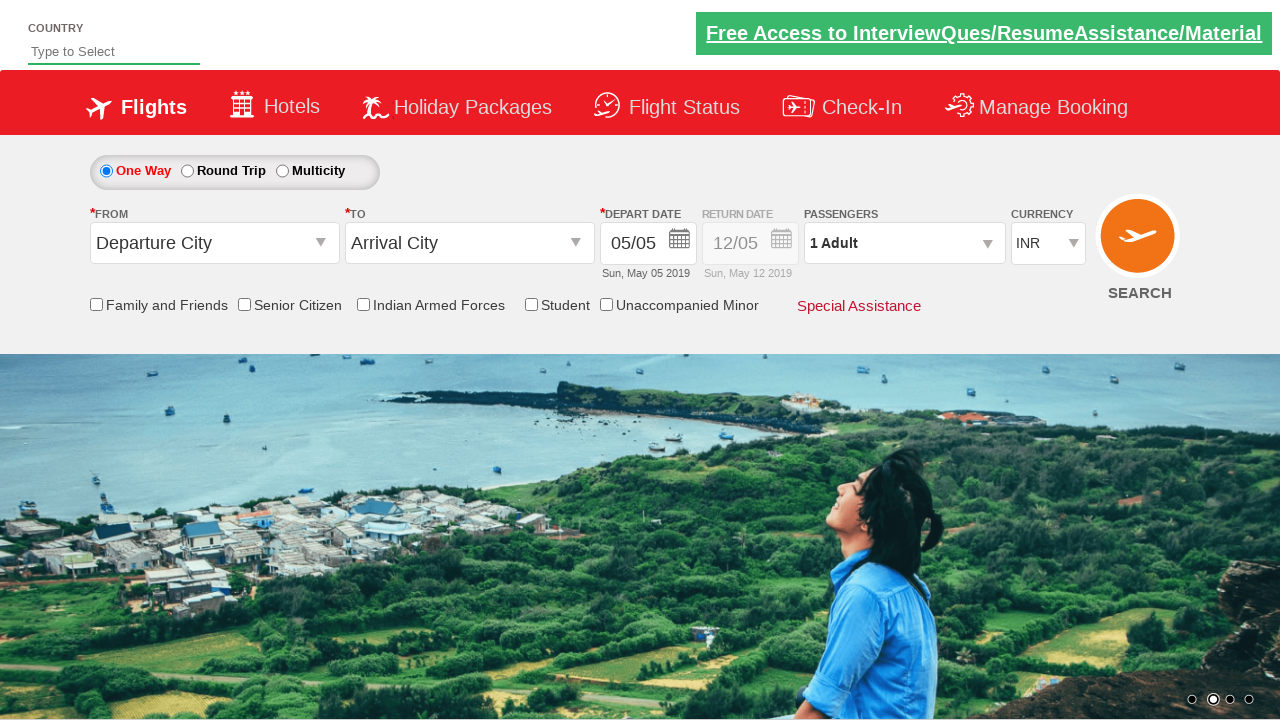

Clicked passenger info div to expand it at (904, 243) on div#divpaxinfo
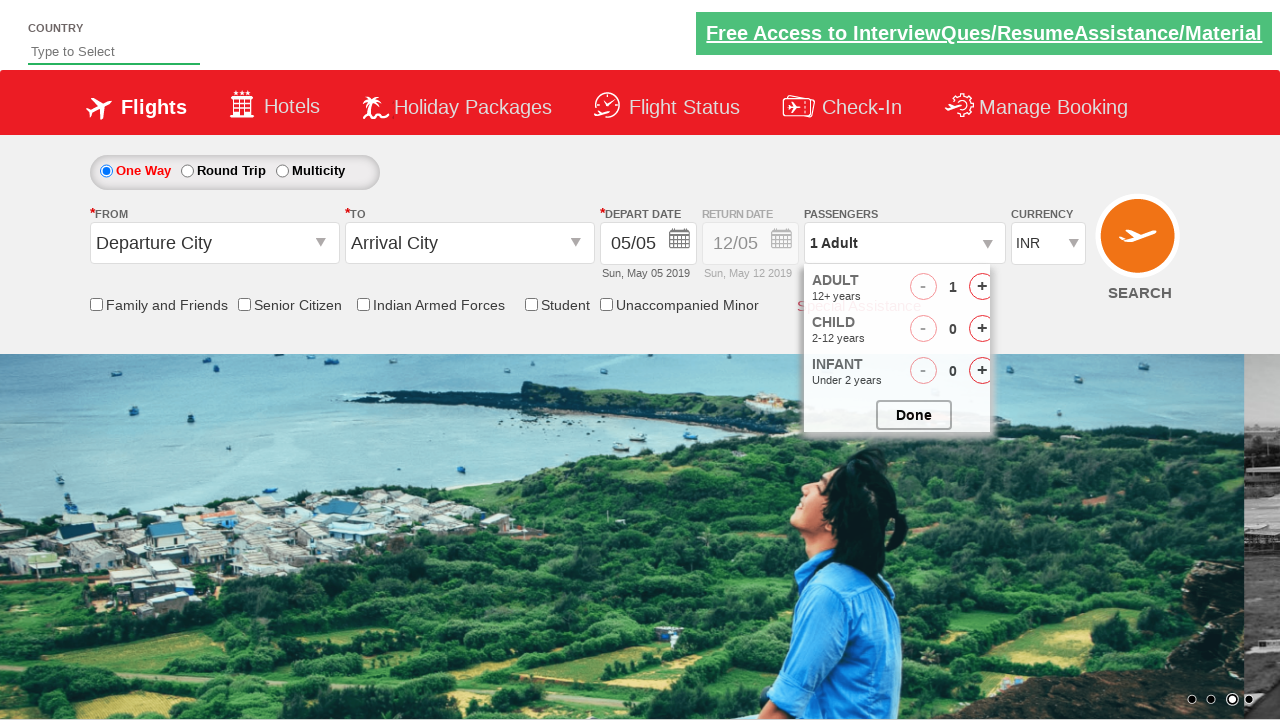

Increment adult passenger button became visible
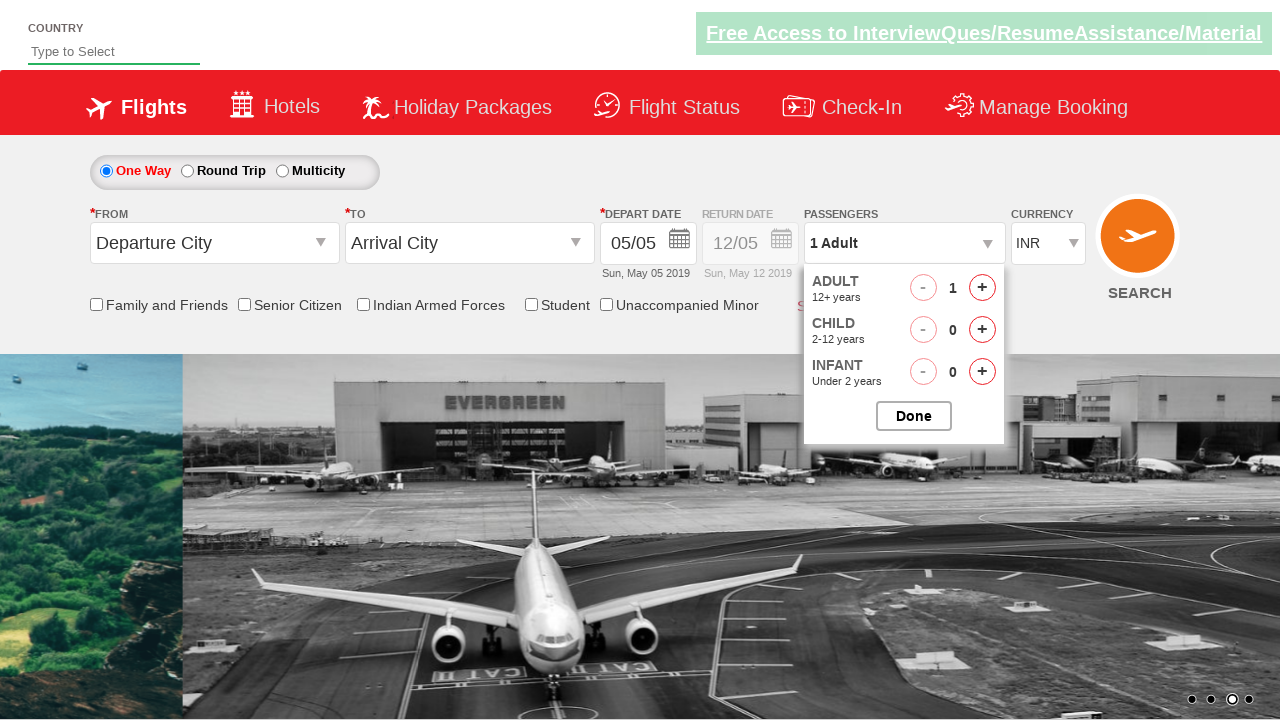

Clicked increment adult passenger button (click 1 of 3) at (982, 288) on span#hrefIncAdt
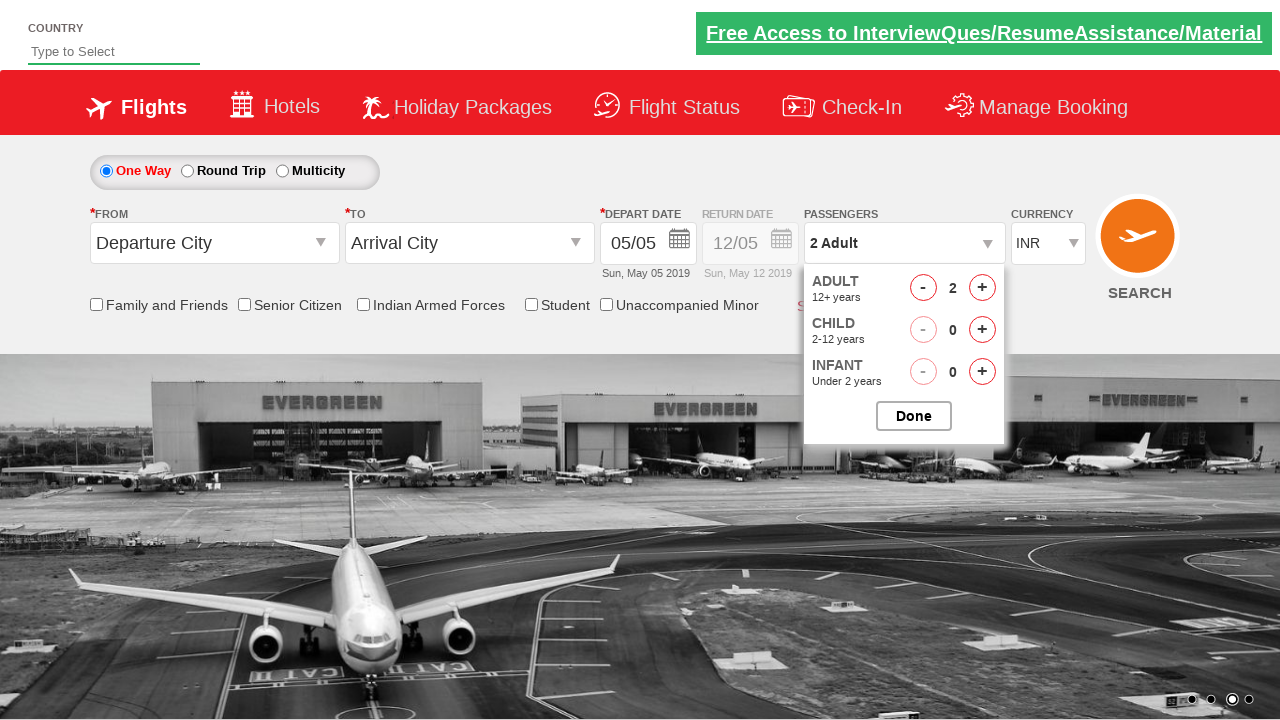

Clicked increment adult passenger button (click 2 of 3) at (982, 288) on span#hrefIncAdt
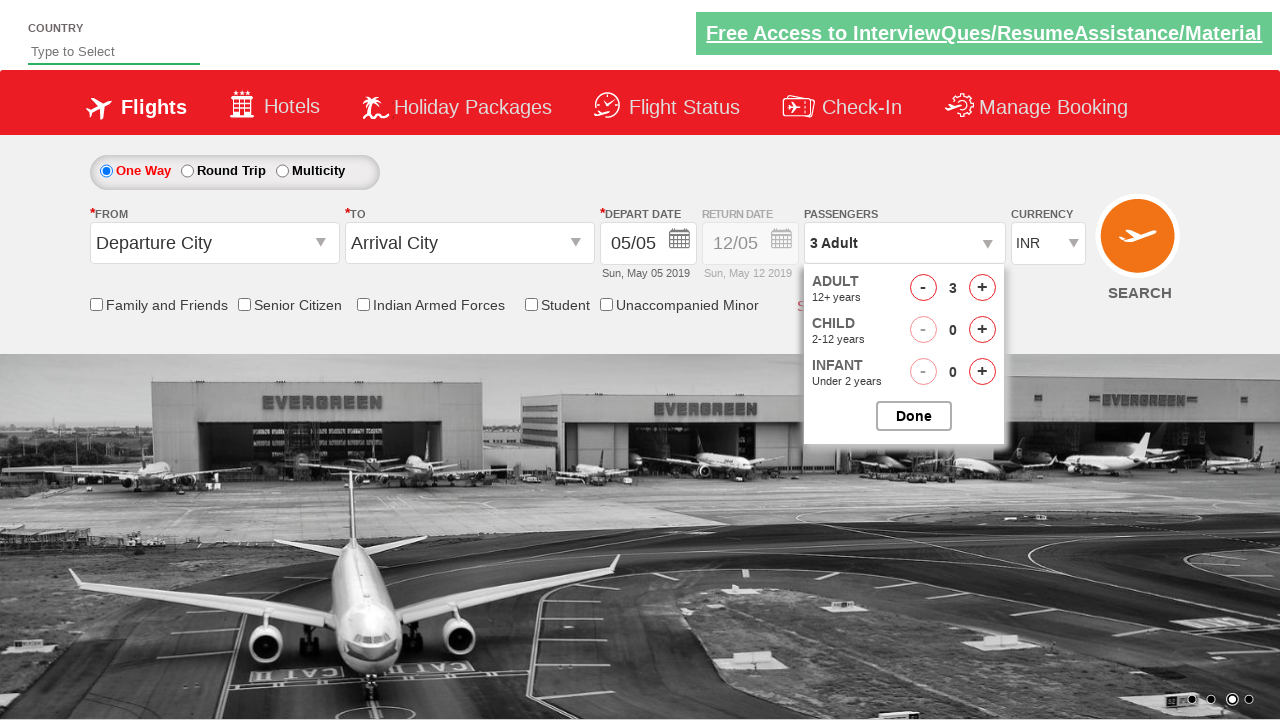

Clicked increment adult passenger button (click 3 of 3) at (982, 288) on span#hrefIncAdt
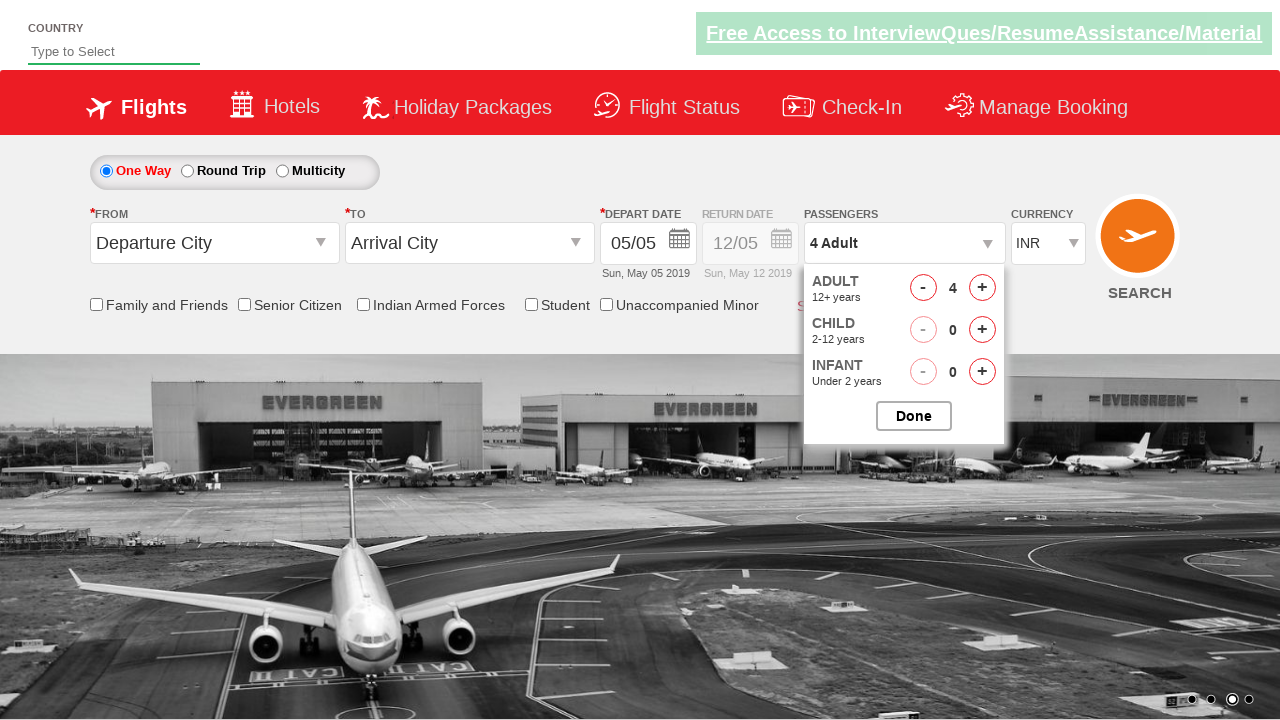

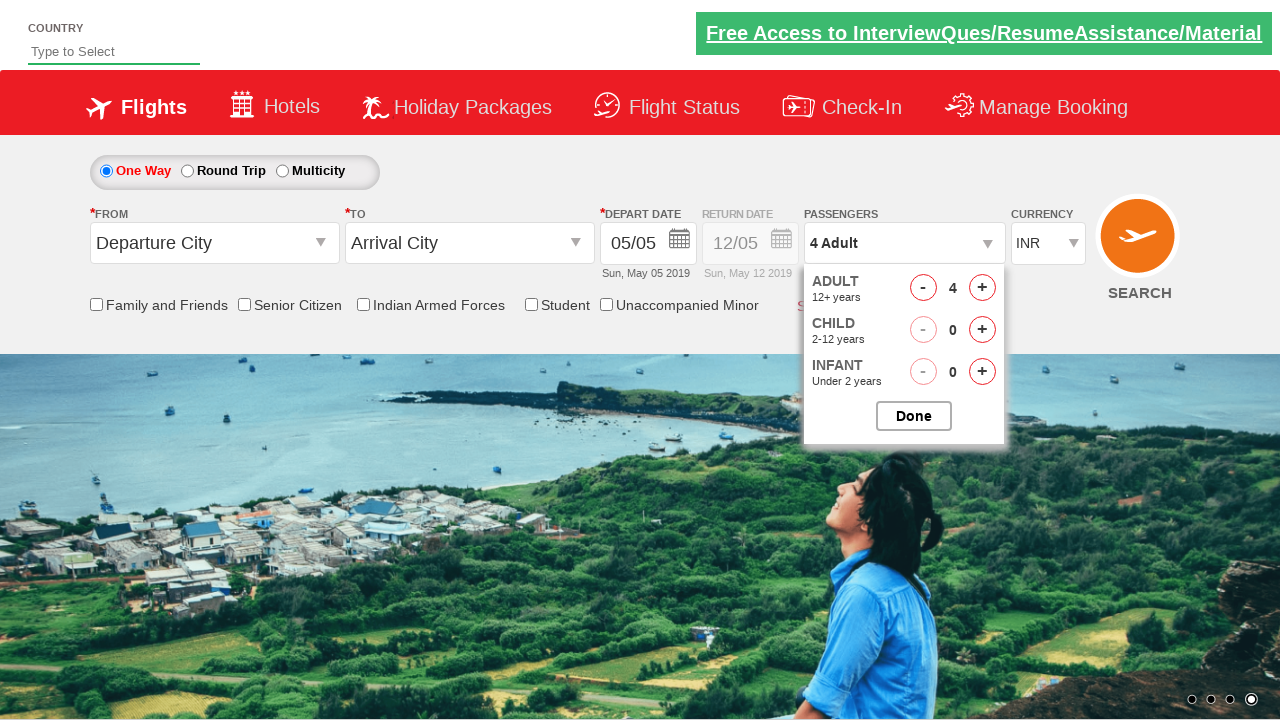